Tests clicking a toggle button multiple times in a loop and then force-clicking a hidden element

Starting URL: https://www.w3schools.com/howto/howto_js_toggle_hide_show.asp

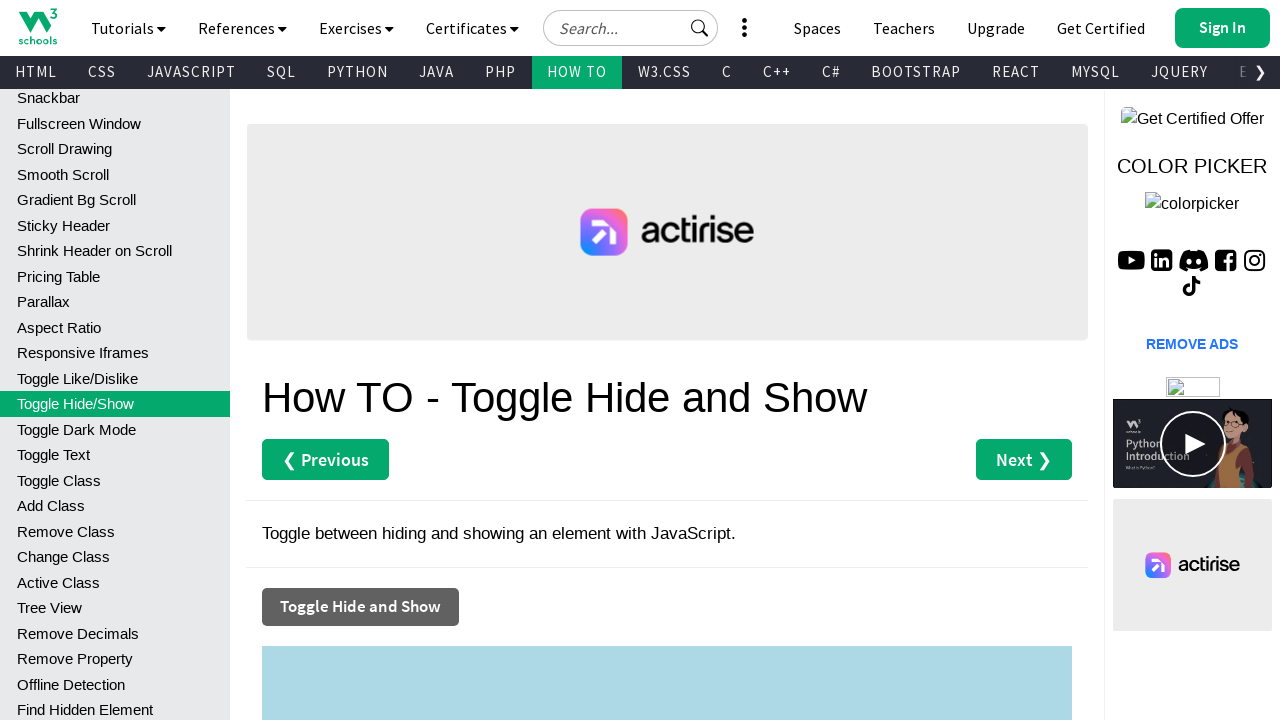

Clicked toggle button (iteration 1 of 9) at (360, 607) on internal:role=button[name="Toggle Hide and Show"i]
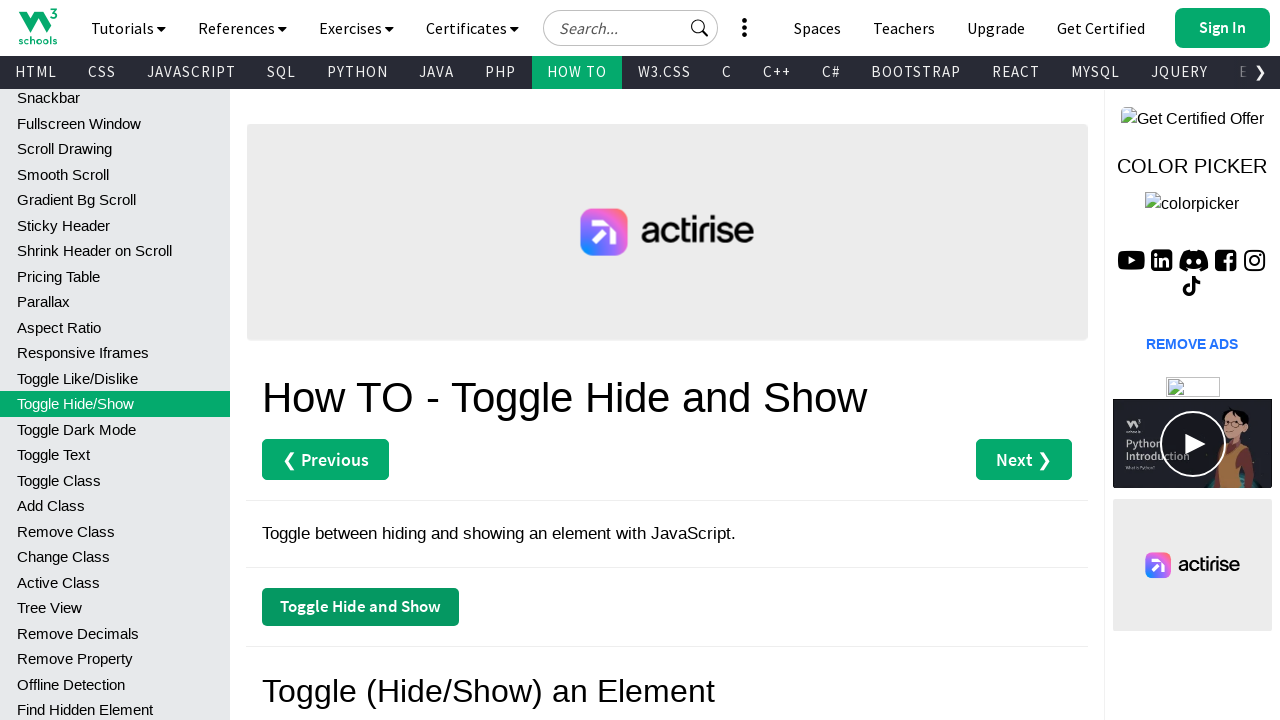

Waited 1 second after toggle click (iteration 1 of 9)
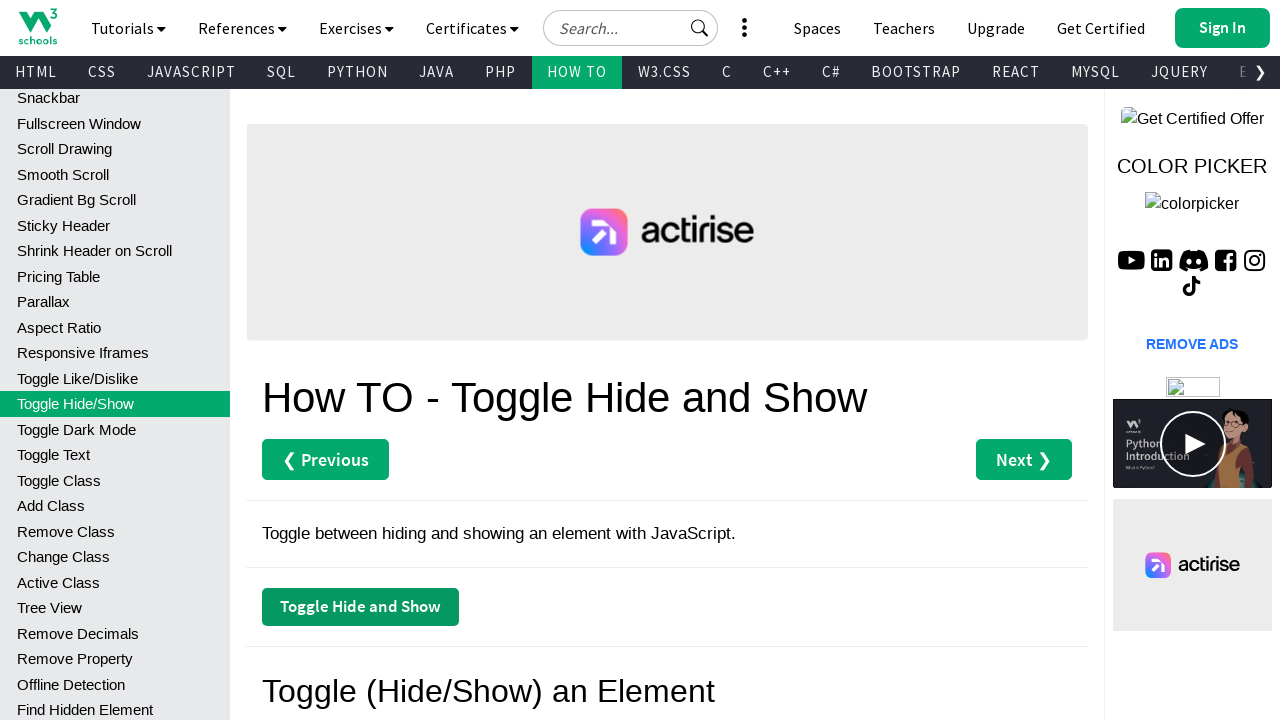

Clicked toggle button (iteration 2 of 9) at (360, 607) on internal:role=button[name="Toggle Hide and Show"i]
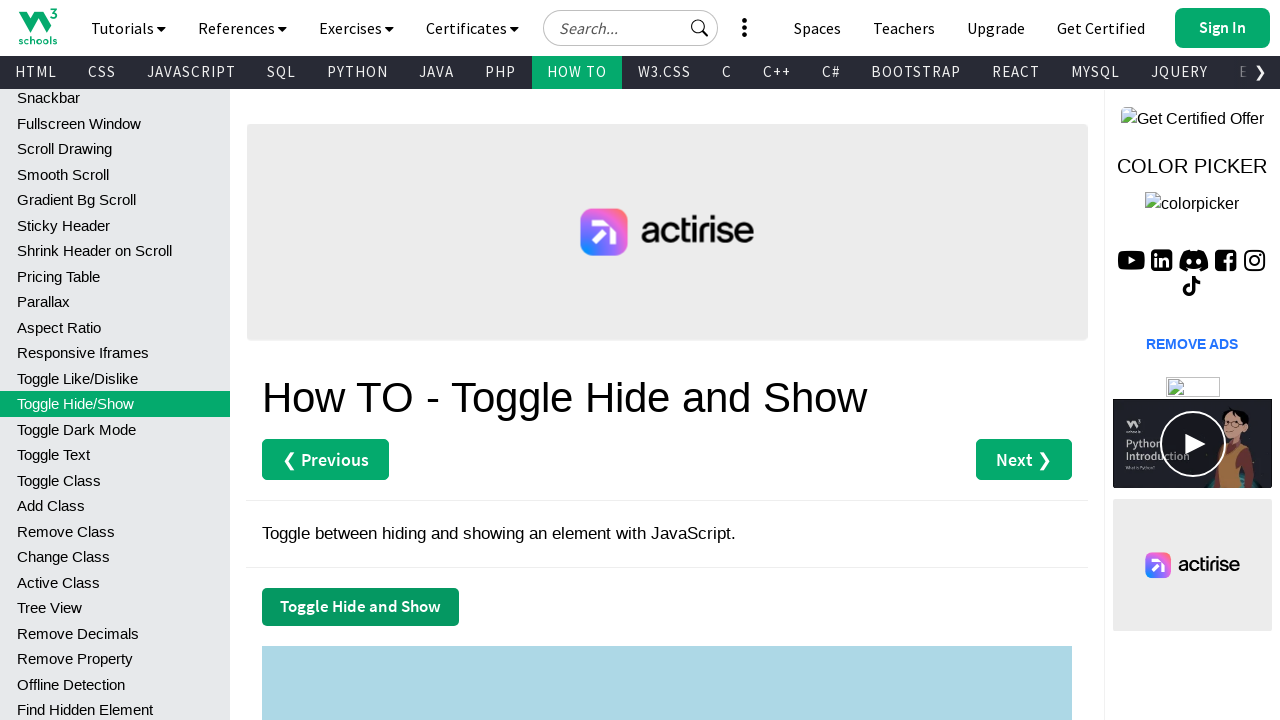

Waited 1 second after toggle click (iteration 2 of 9)
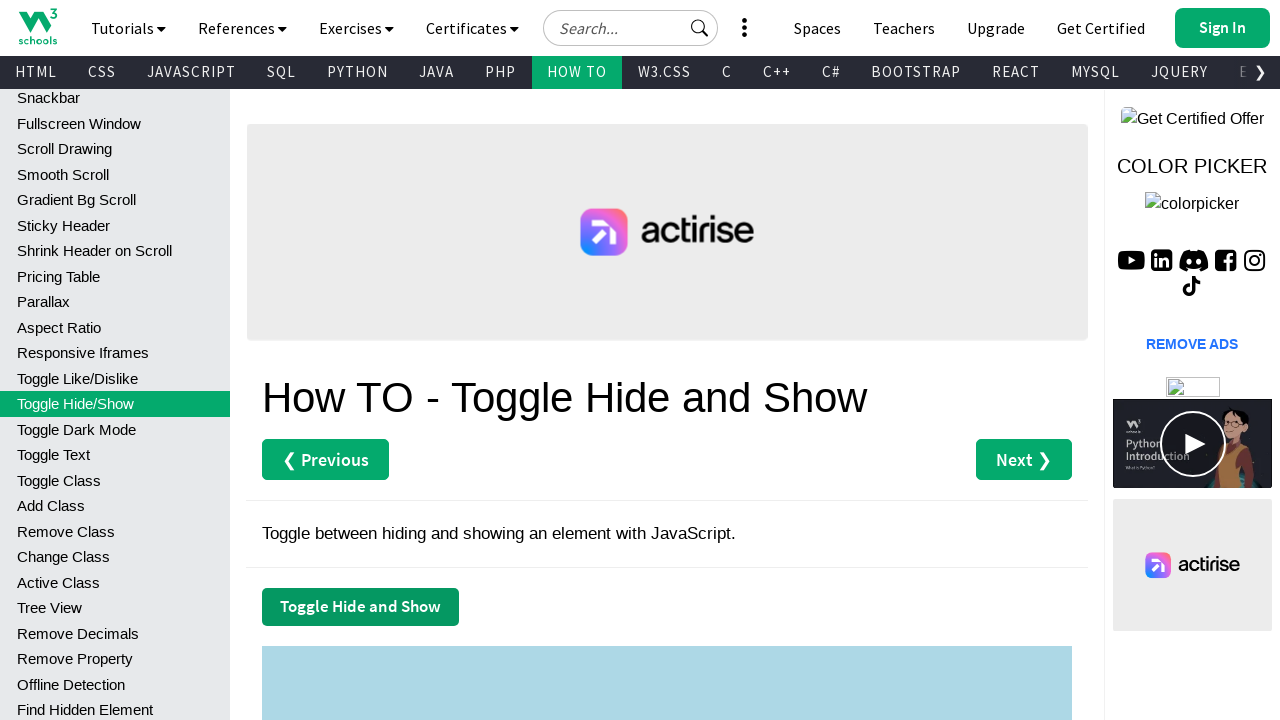

Clicked toggle button (iteration 3 of 9) at (360, 607) on internal:role=button[name="Toggle Hide and Show"i]
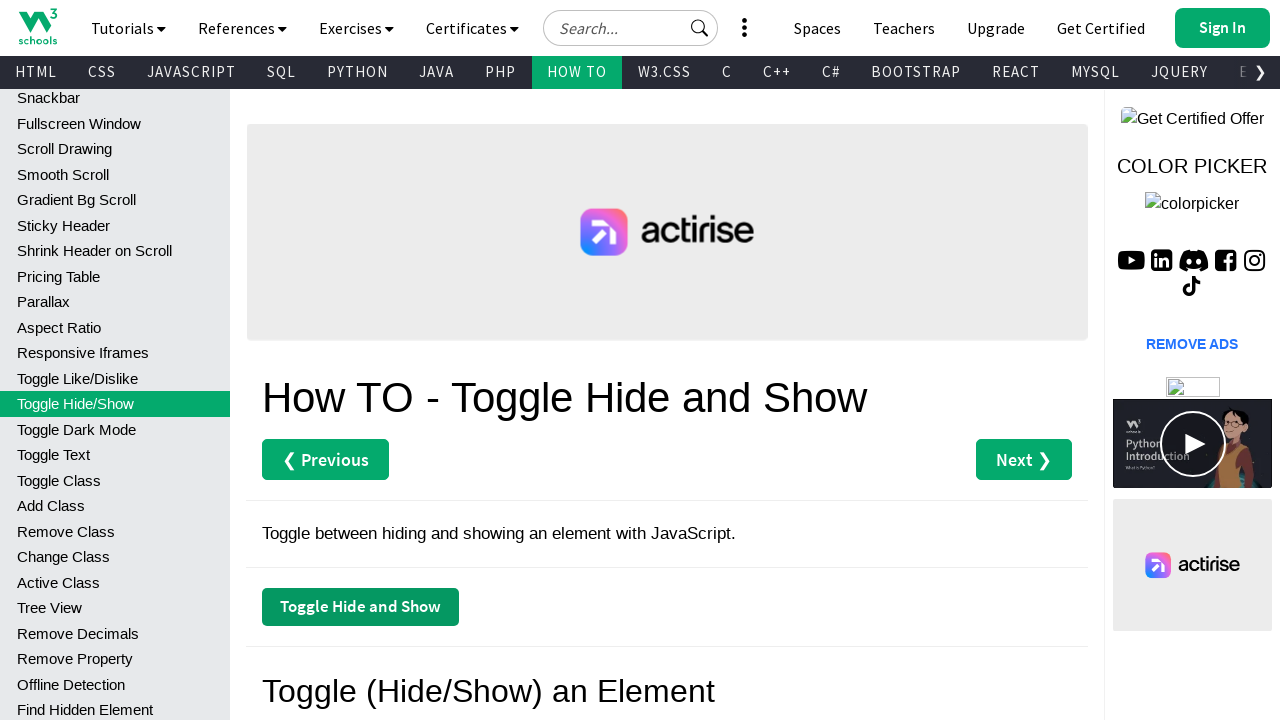

Waited 1 second after toggle click (iteration 3 of 9)
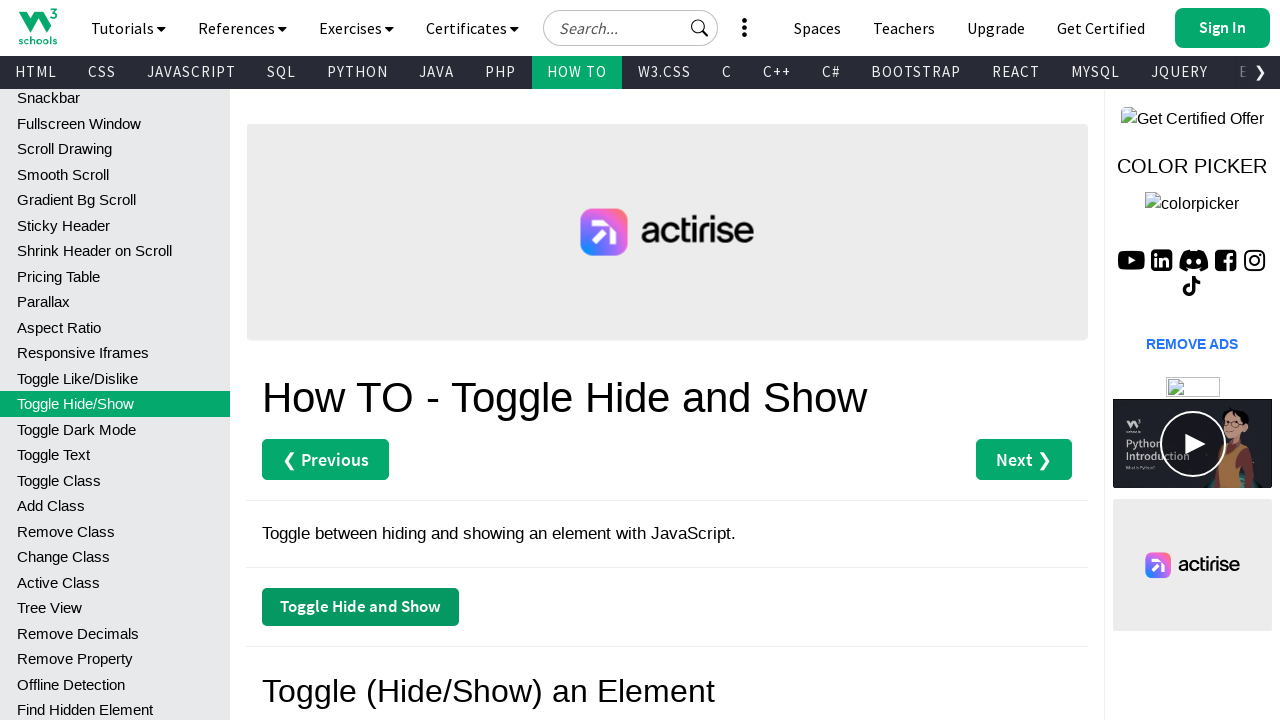

Clicked toggle button (iteration 4 of 9) at (360, 607) on internal:role=button[name="Toggle Hide and Show"i]
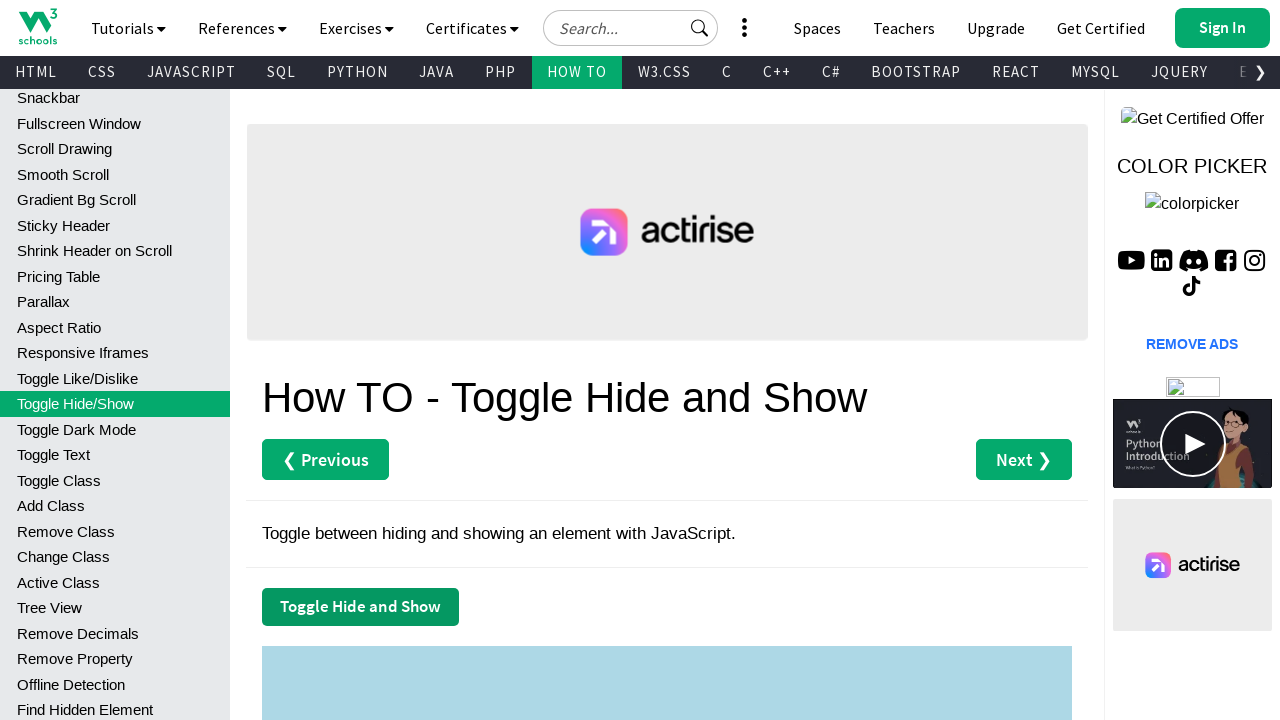

Waited 1 second after toggle click (iteration 4 of 9)
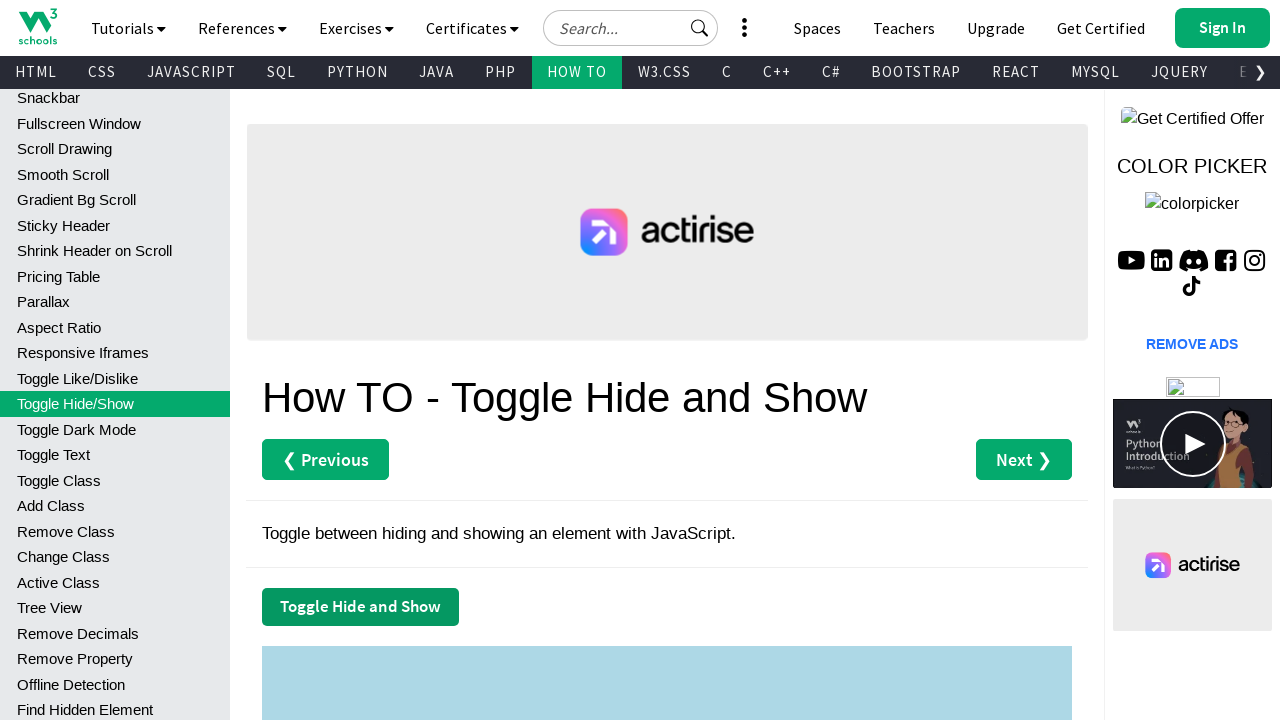

Clicked toggle button (iteration 5 of 9) at (360, 607) on internal:role=button[name="Toggle Hide and Show"i]
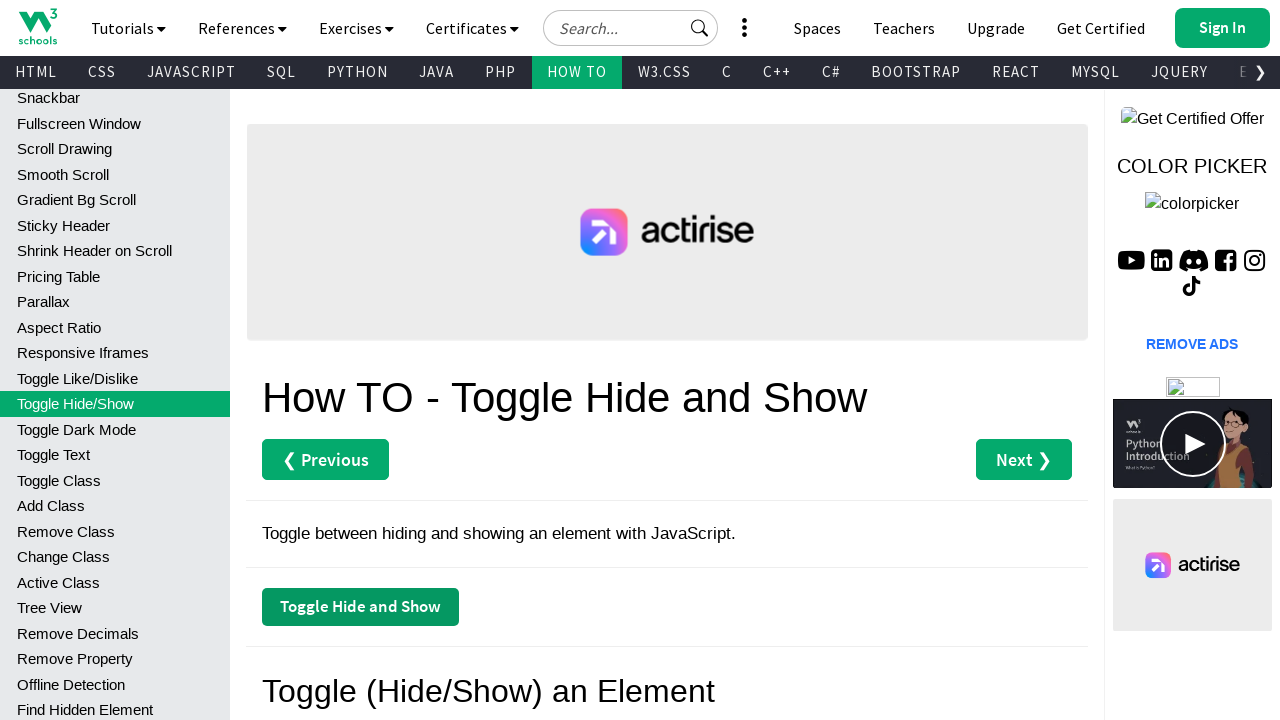

Waited 1 second after toggle click (iteration 5 of 9)
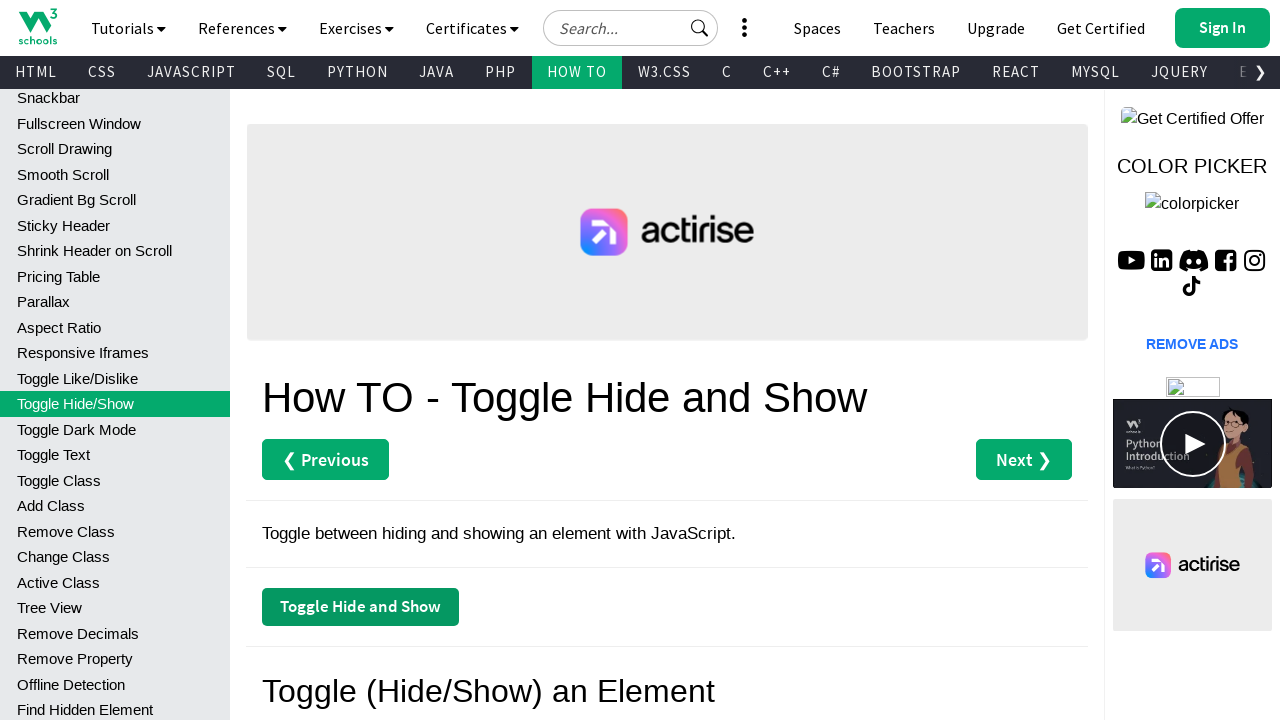

Clicked toggle button (iteration 6 of 9) at (360, 607) on internal:role=button[name="Toggle Hide and Show"i]
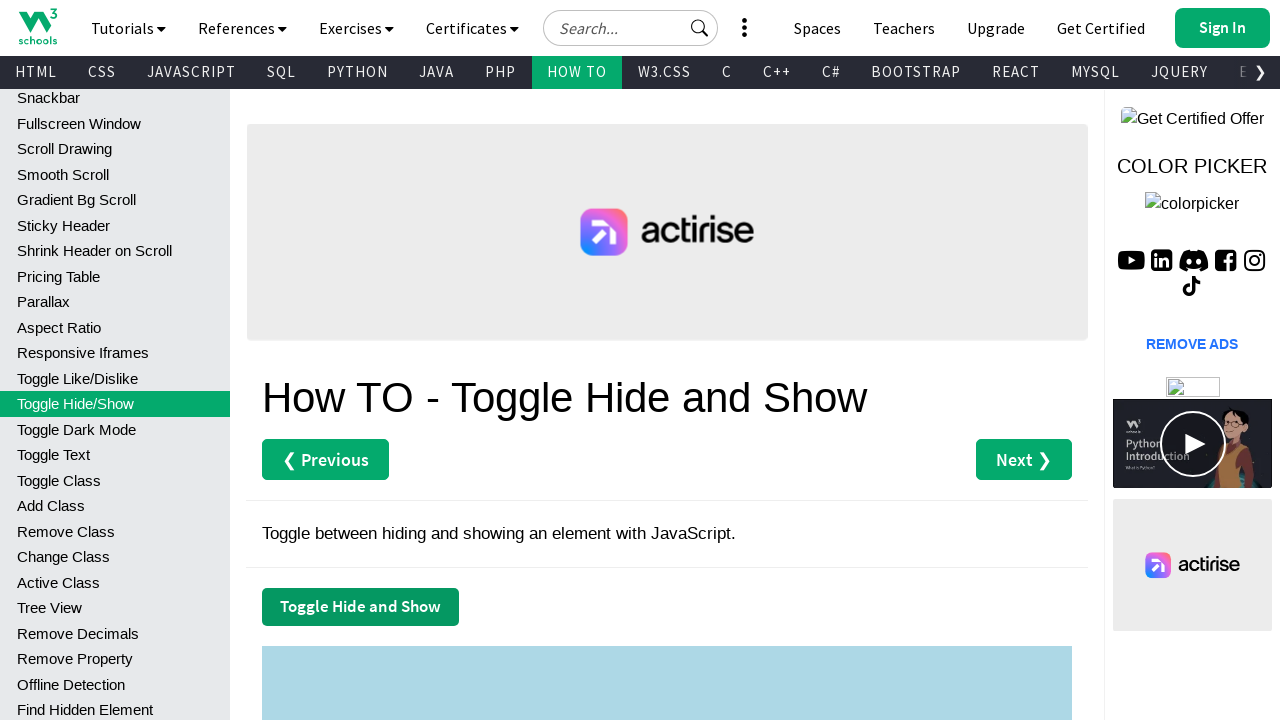

Waited 1 second after toggle click (iteration 6 of 9)
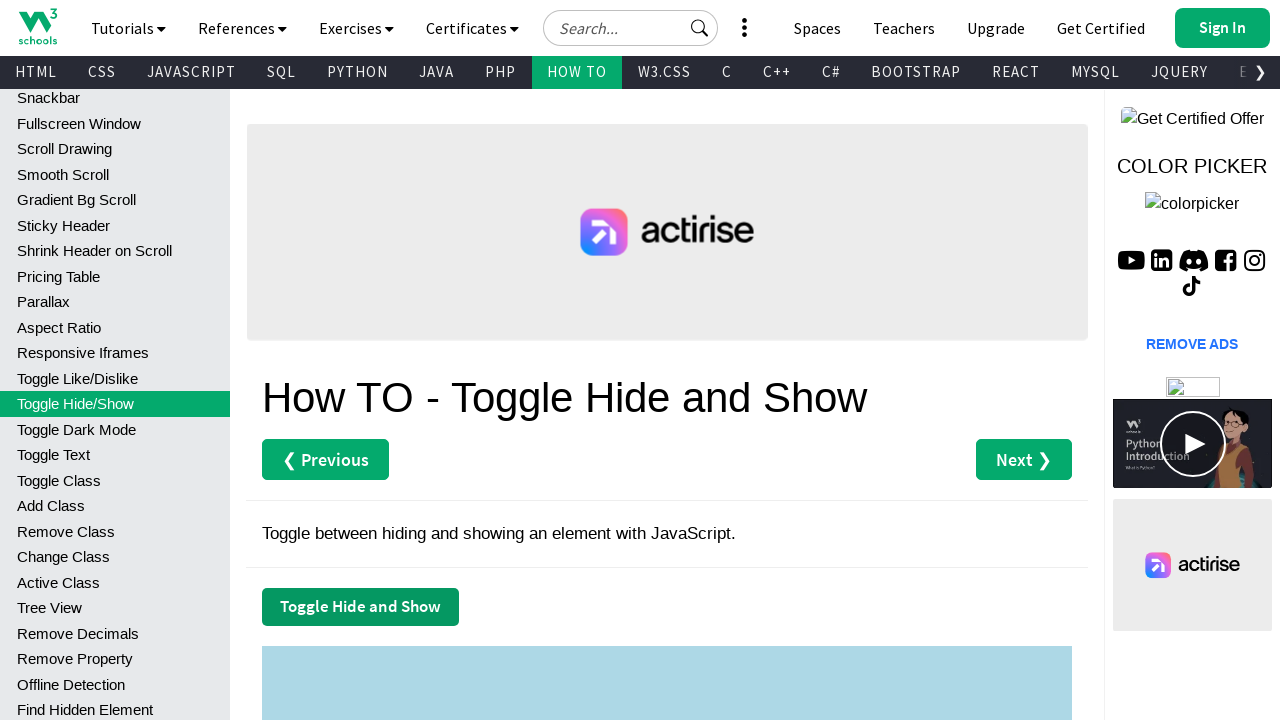

Clicked toggle button (iteration 7 of 9) at (360, 607) on internal:role=button[name="Toggle Hide and Show"i]
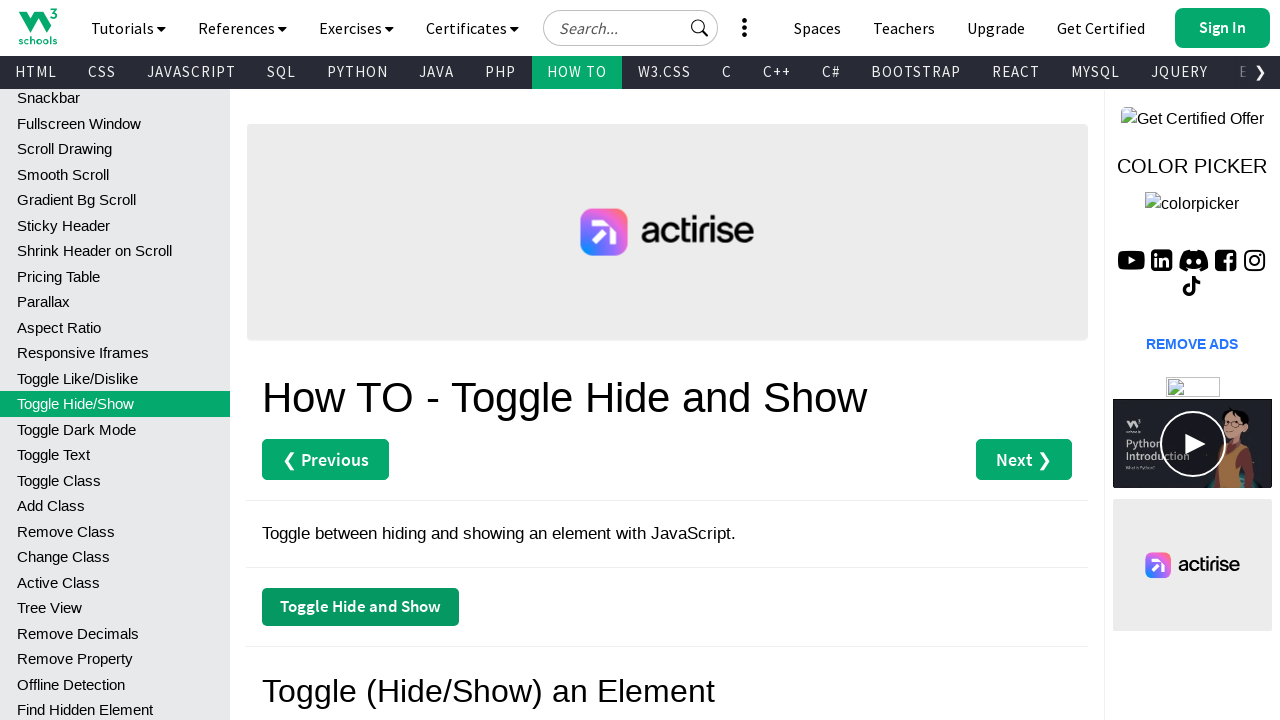

Waited 1 second after toggle click (iteration 7 of 9)
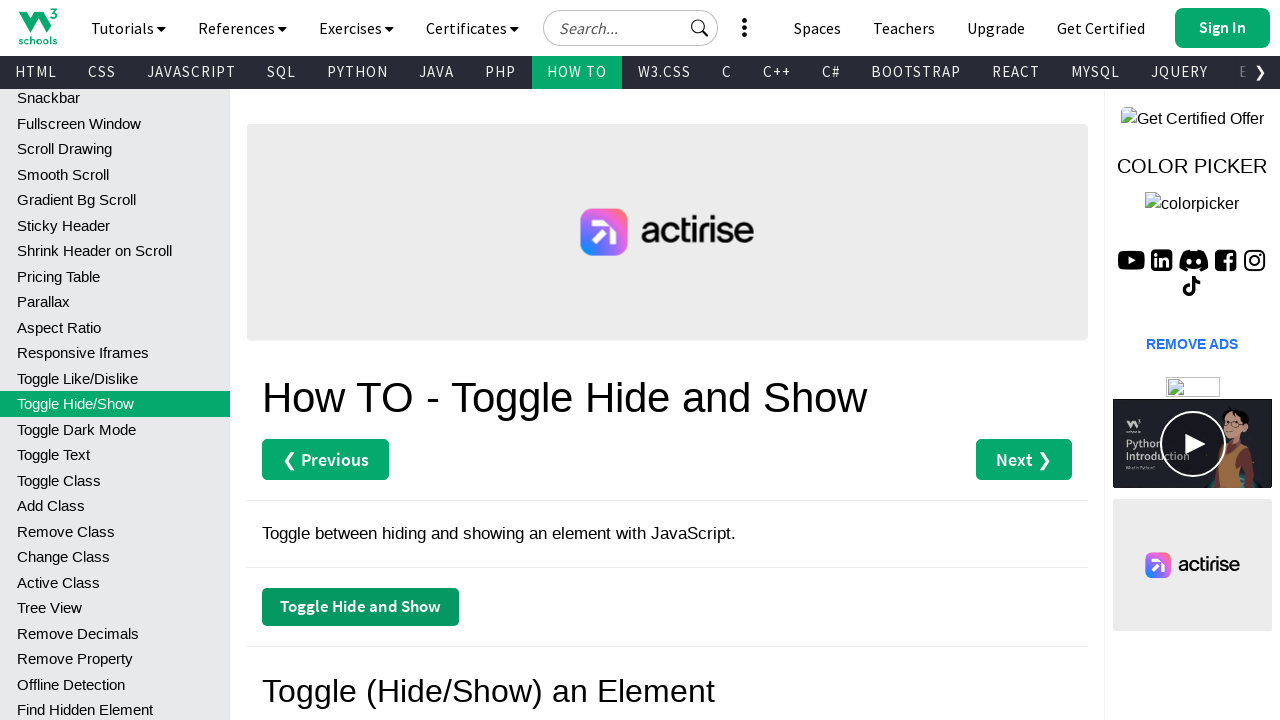

Clicked toggle button (iteration 8 of 9) at (360, 607) on internal:role=button[name="Toggle Hide and Show"i]
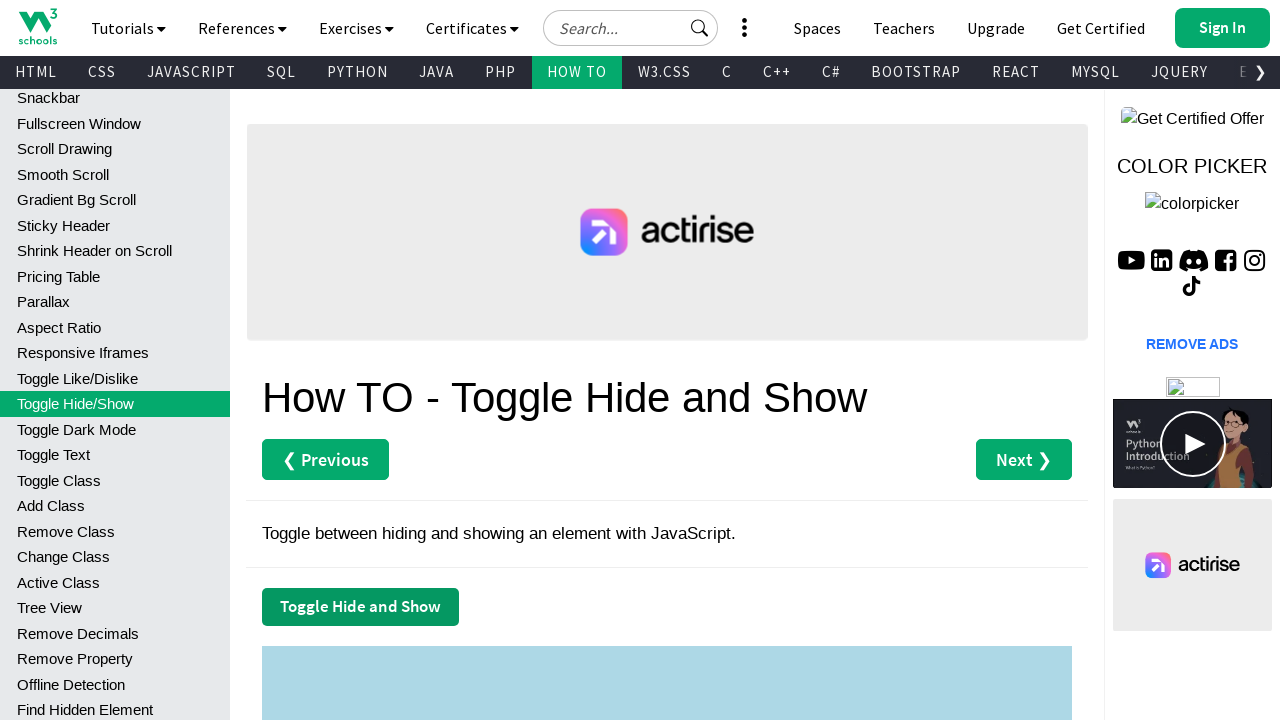

Waited 1 second after toggle click (iteration 8 of 9)
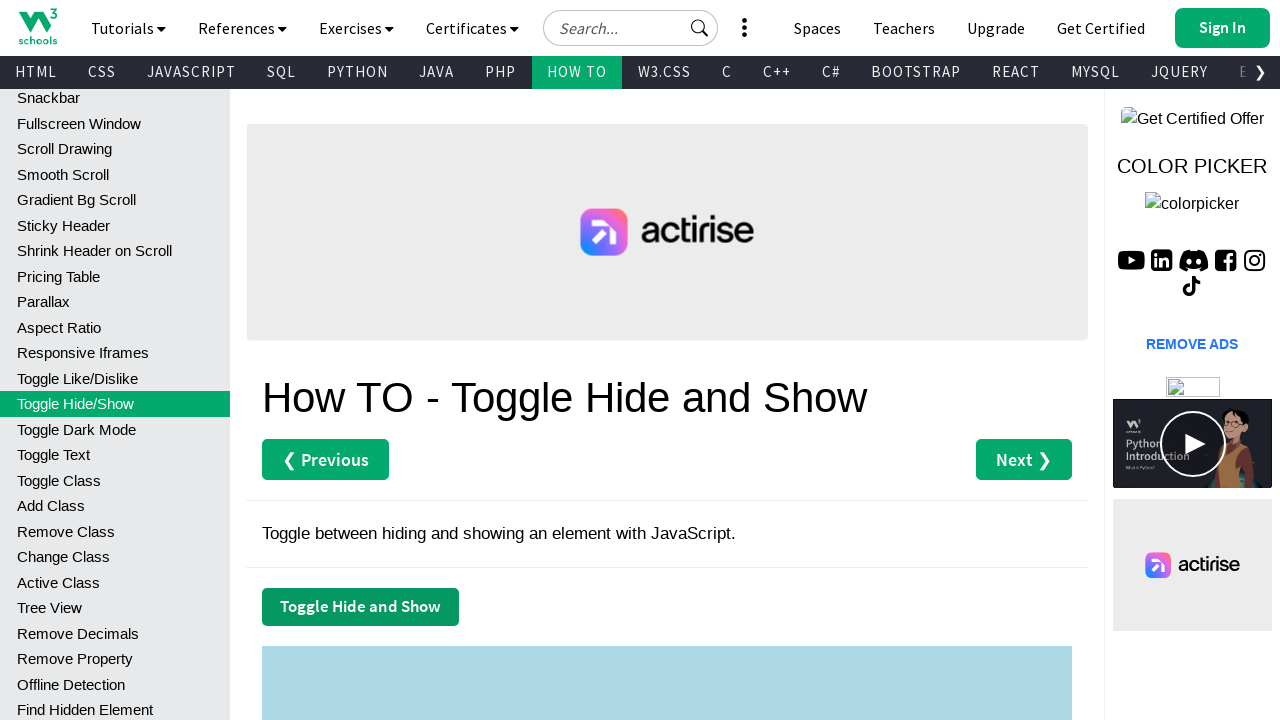

Clicked toggle button (iteration 9 of 9) at (360, 607) on internal:role=button[name="Toggle Hide and Show"i]
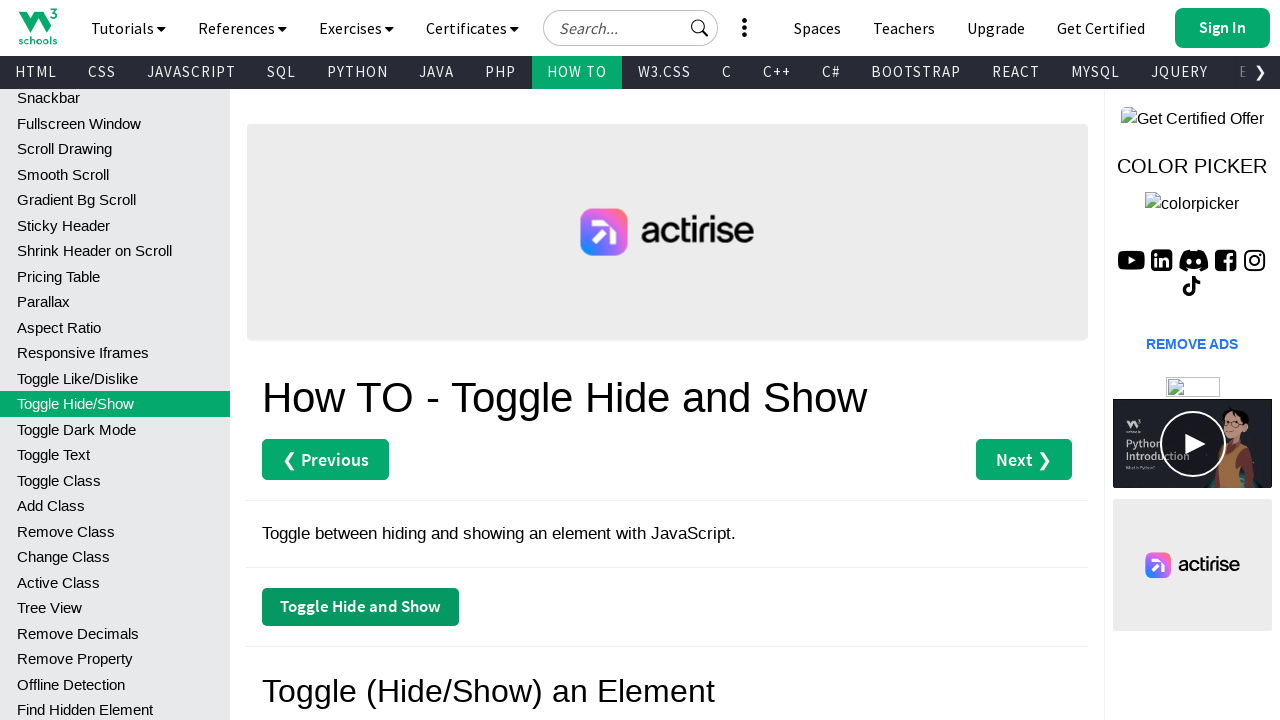

Waited 1 second after toggle click (iteration 9 of 9)
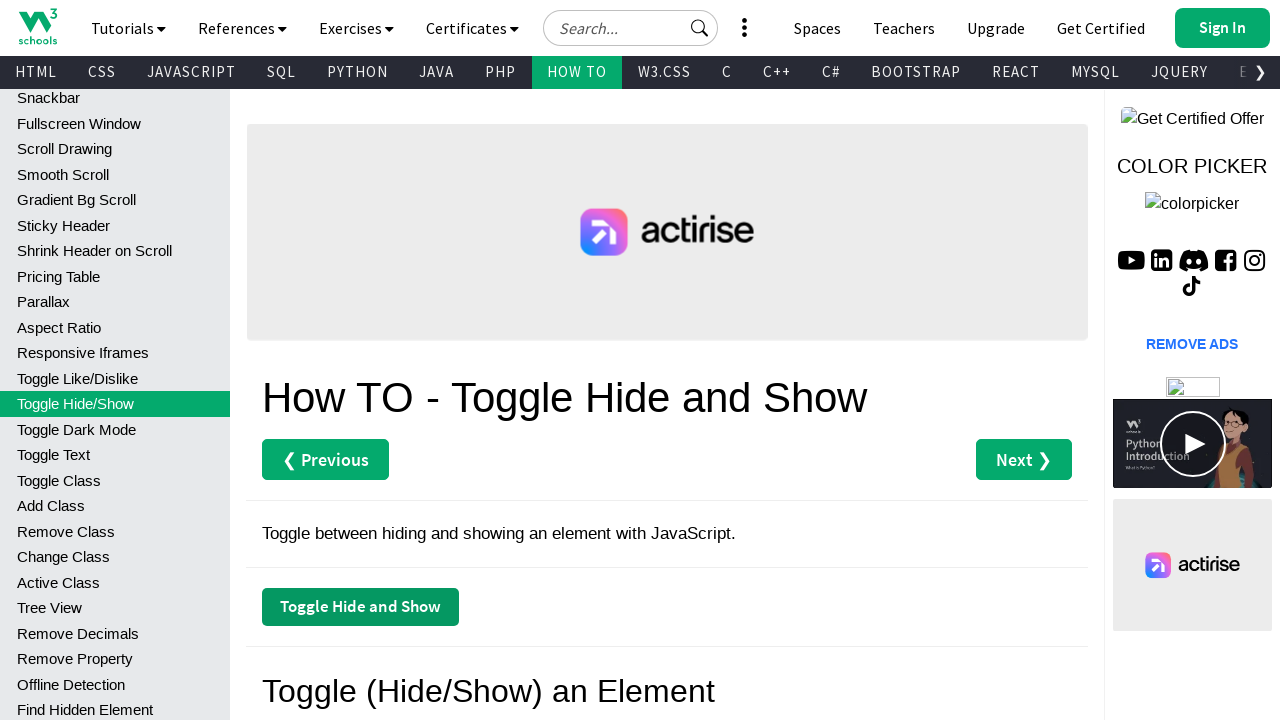

Force clicked the hidden div element with text 'Click the button!' at (640, 360) on div:has-text('Click the button!') >> nth=0
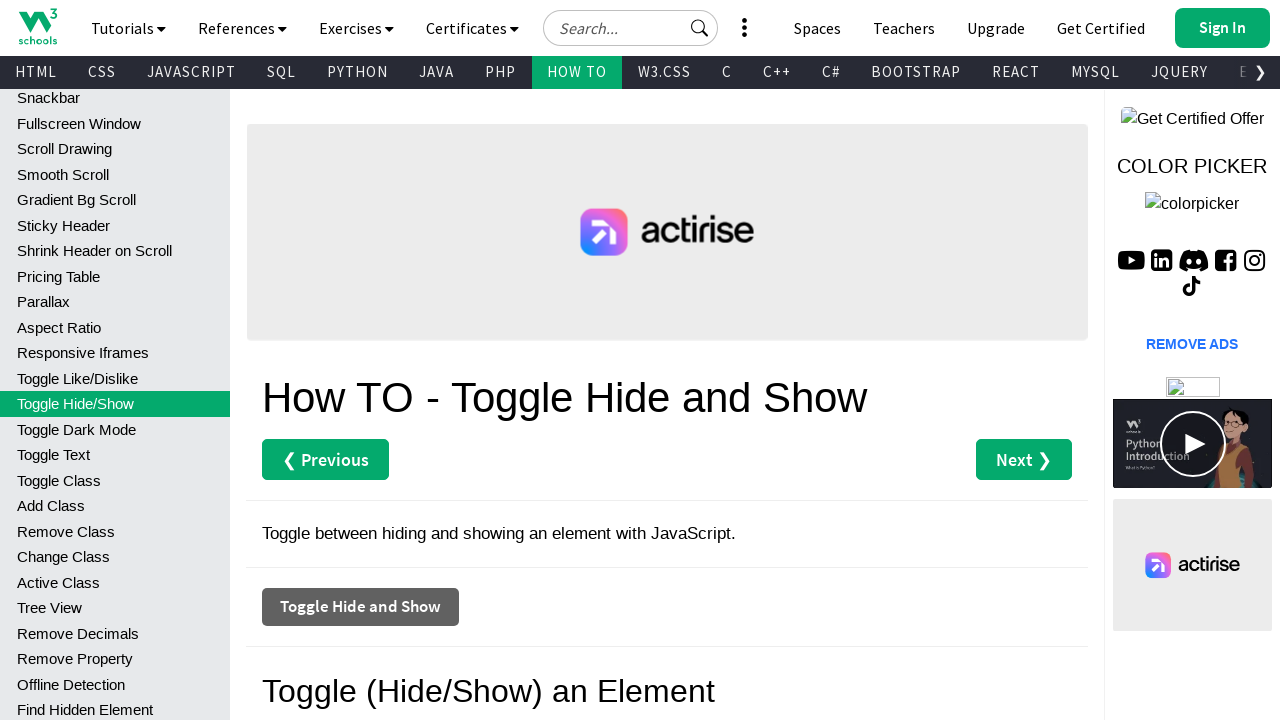

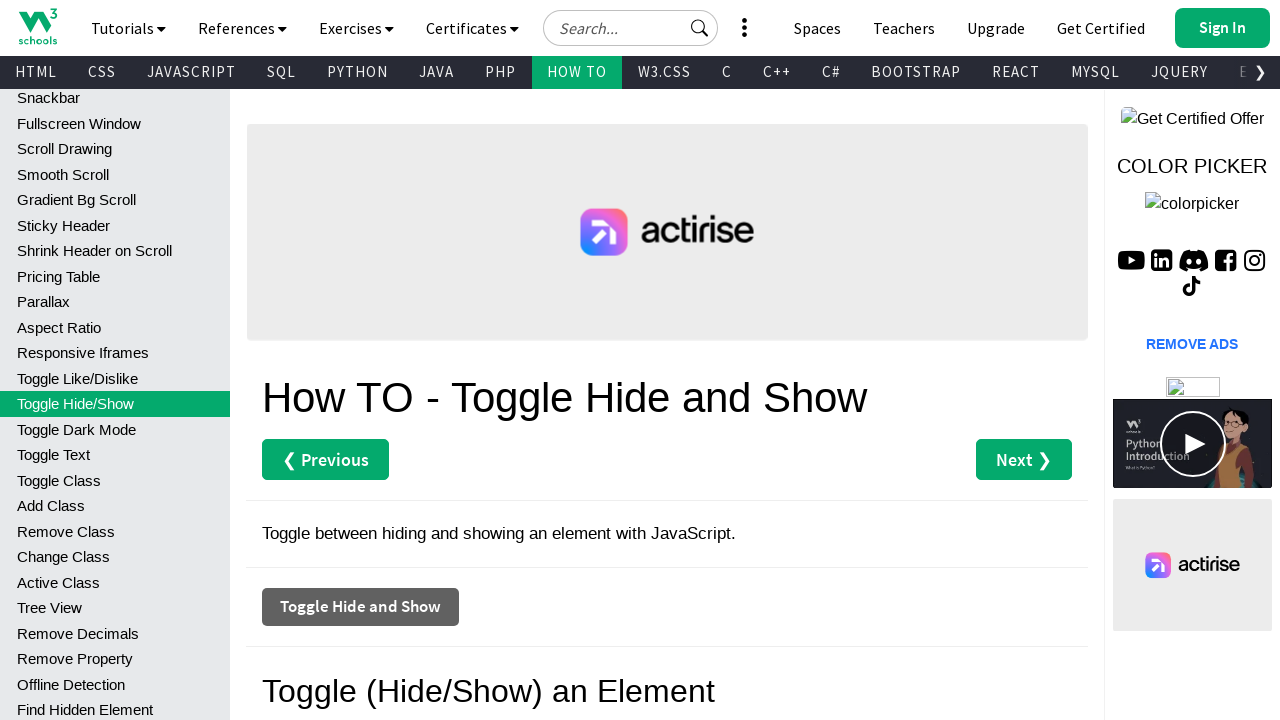